Navigates to the Maven Repository page for TestNG version 6.14.3

Starting URL: https://mvnrepository.com/artifact/org.testng/testng/6.14.3

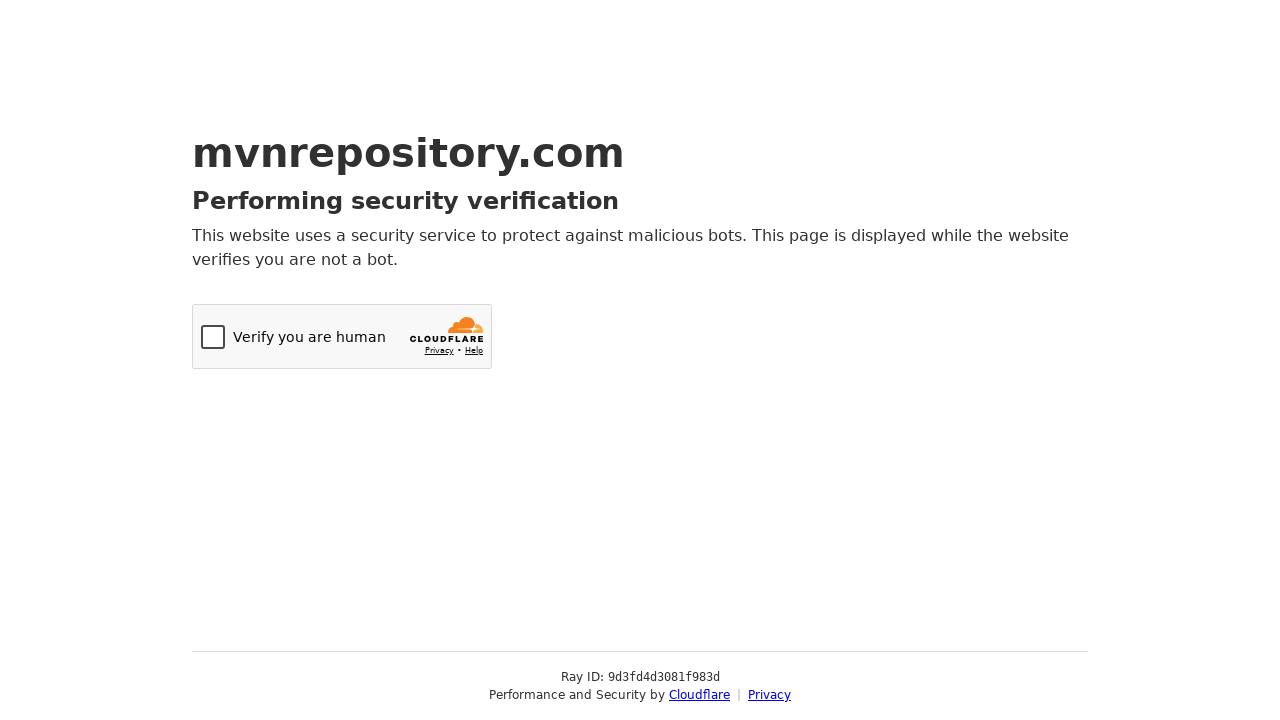

Navigated to Maven Repository page for TestNG version 6.14.3
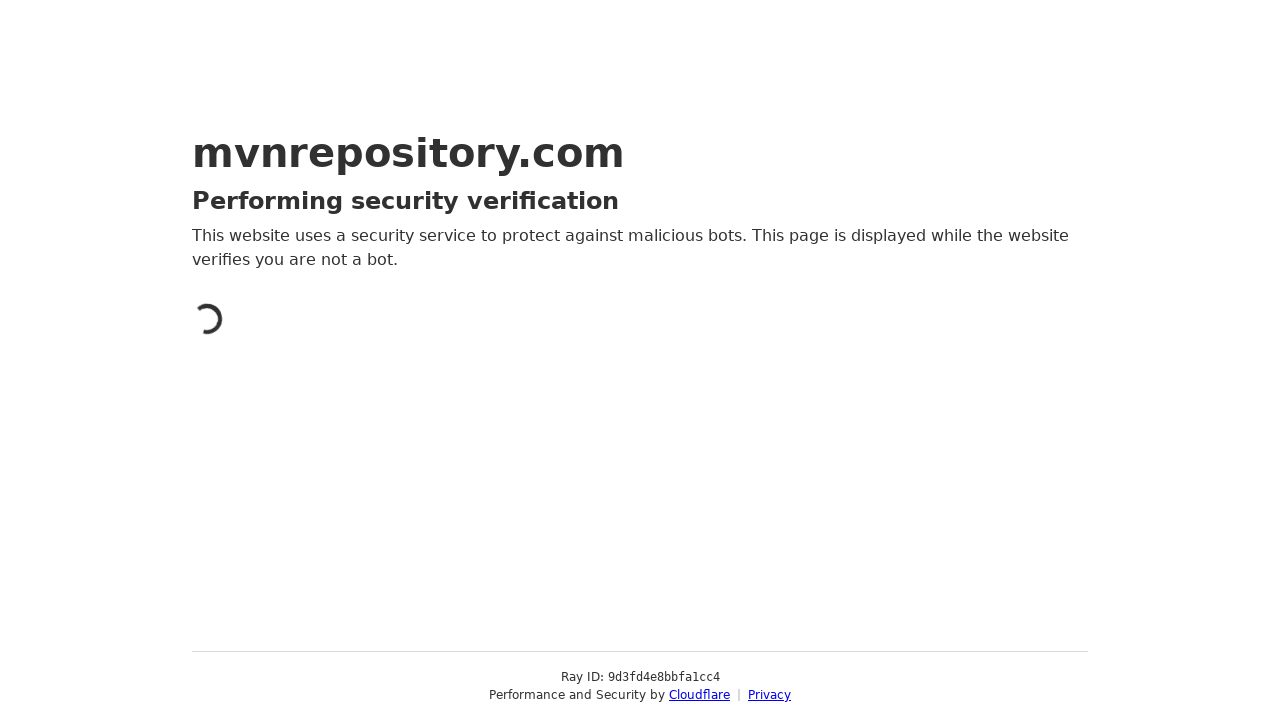

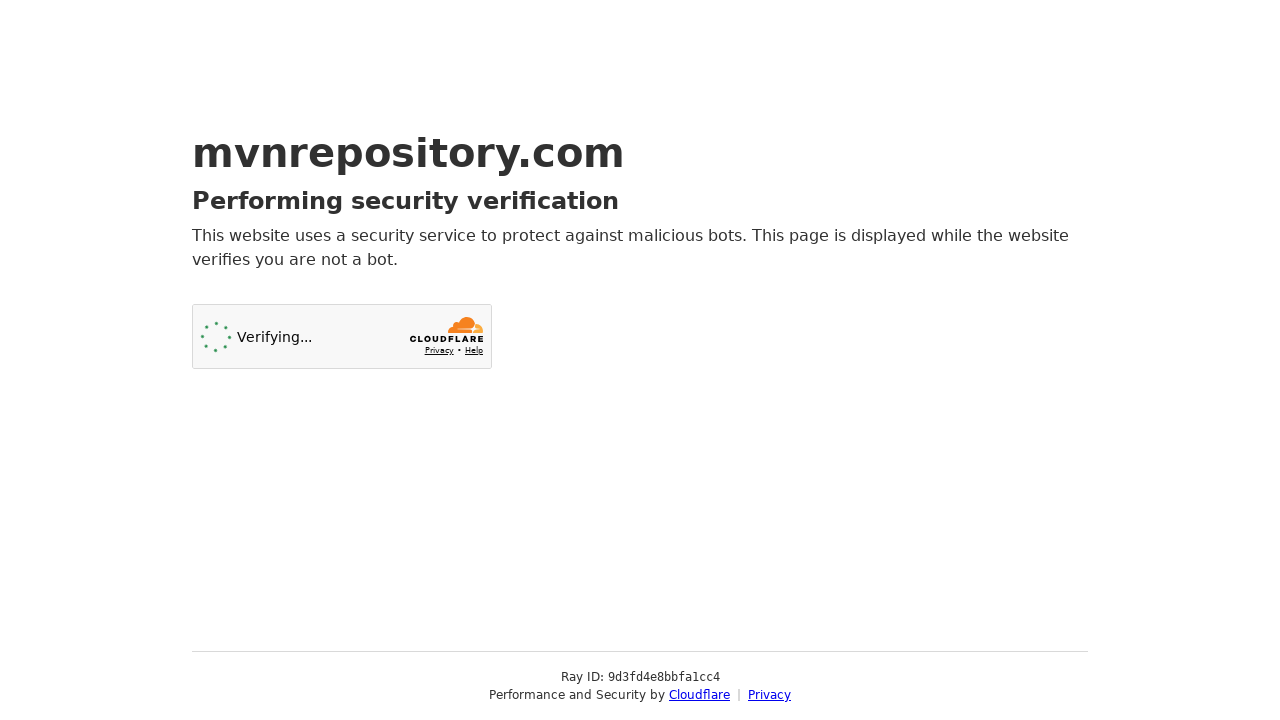